Tests checkbox functionality by finding all car-related checkboxes on a practice page and clicking each one to select them.

Starting URL: https://www.letskodeit.com/practice

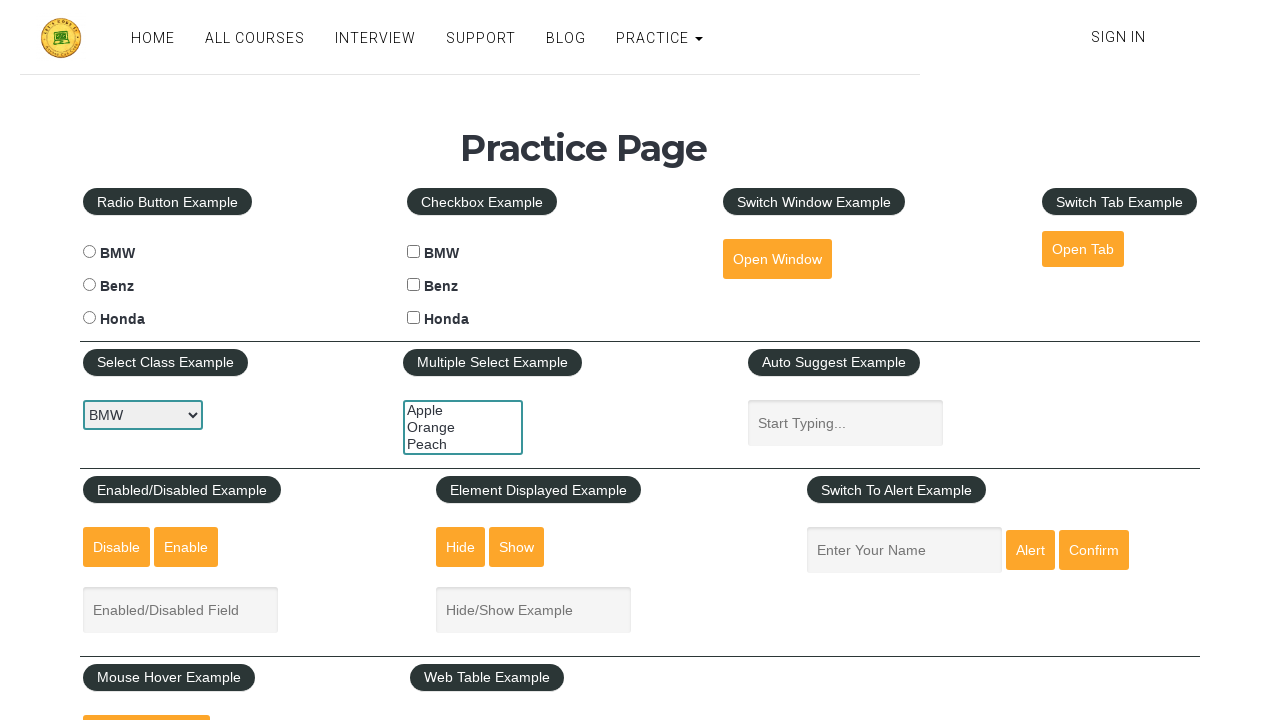

Located all car-related checkboxes on the practice page
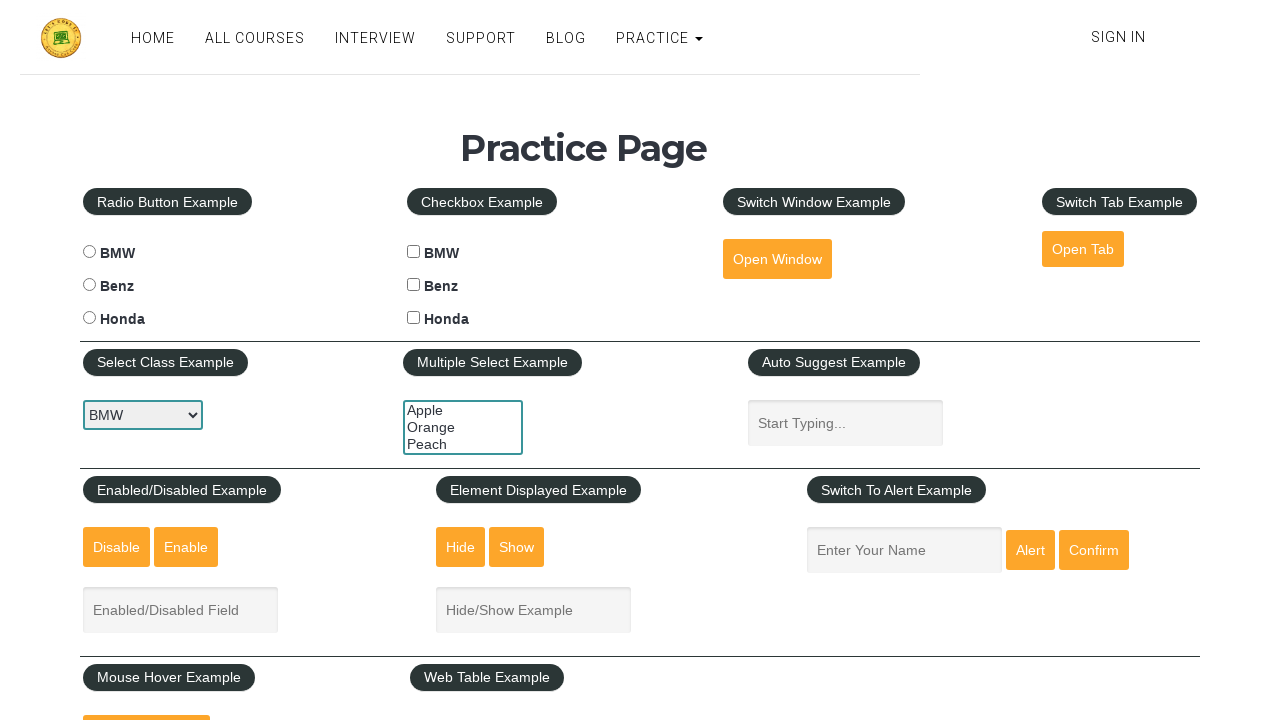

Waited for first checkbox to be present
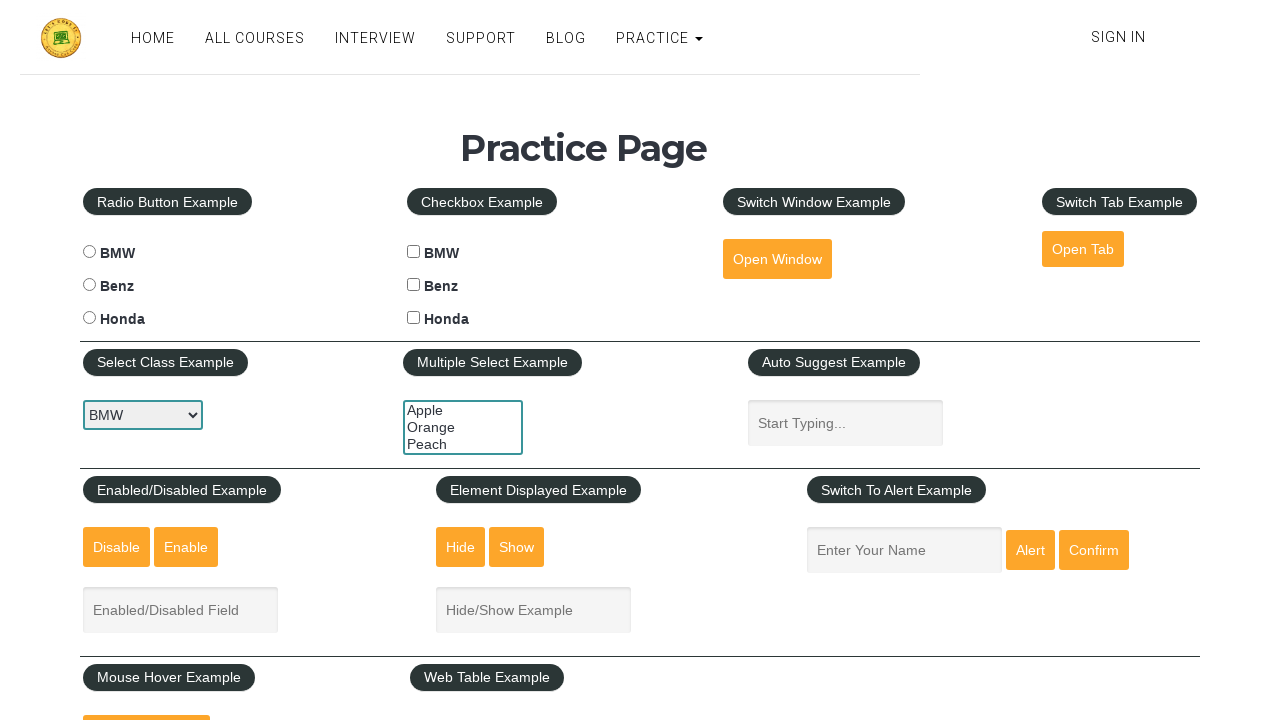

Found 3 car checkboxes to select
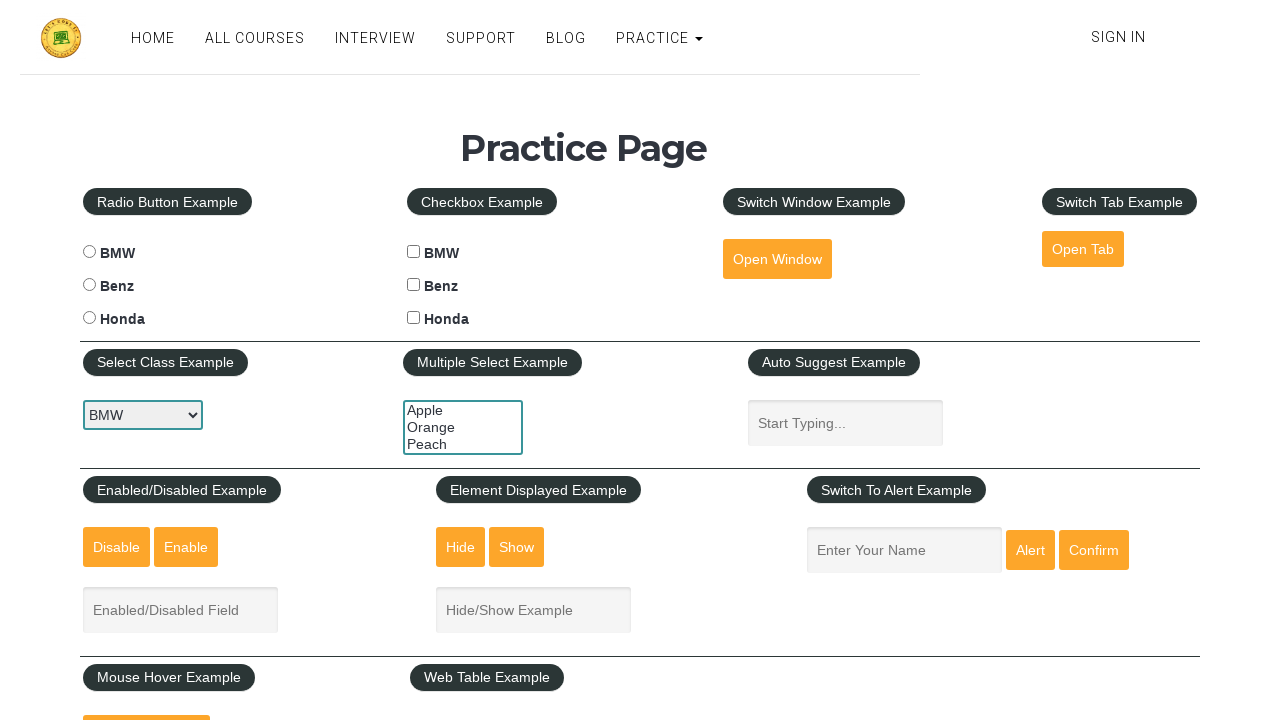

Clicked checkbox 1 of 3 to select it at (414, 252) on xpath=//input[@name='cars' and @type='checkbox'] >> nth=0
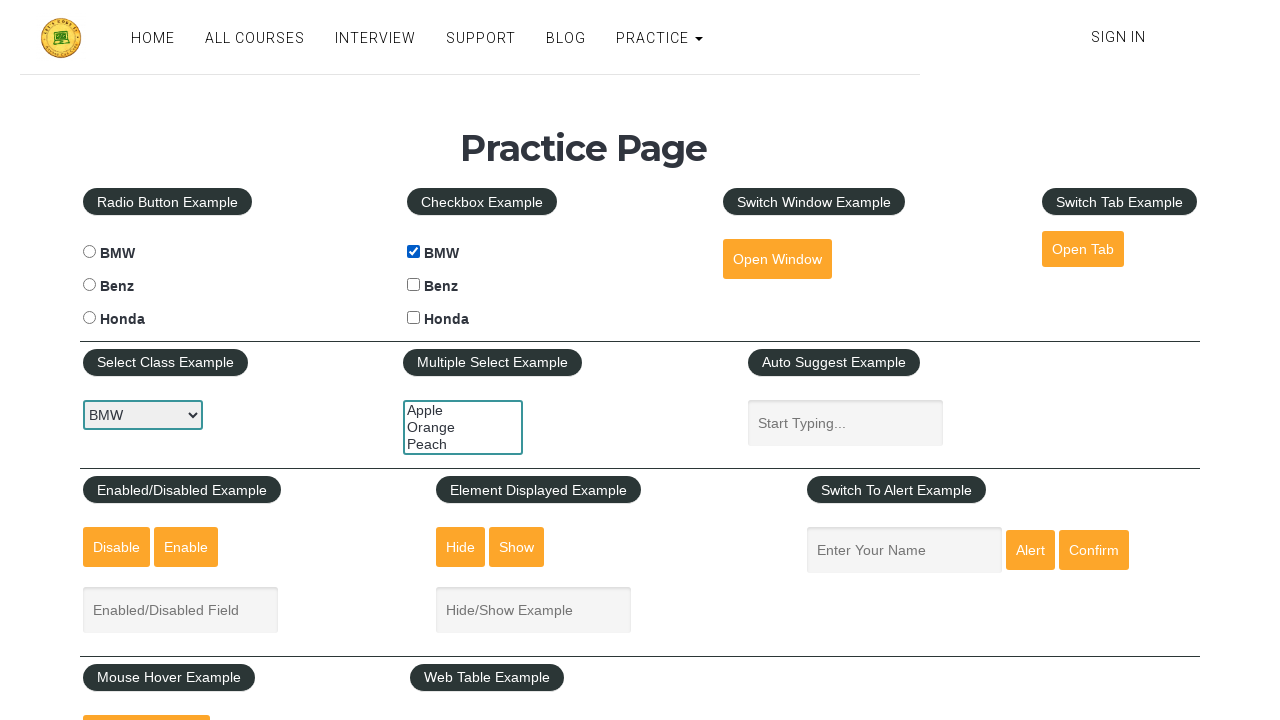

Clicked checkbox 2 of 3 to select it at (414, 285) on xpath=//input[@name='cars' and @type='checkbox'] >> nth=1
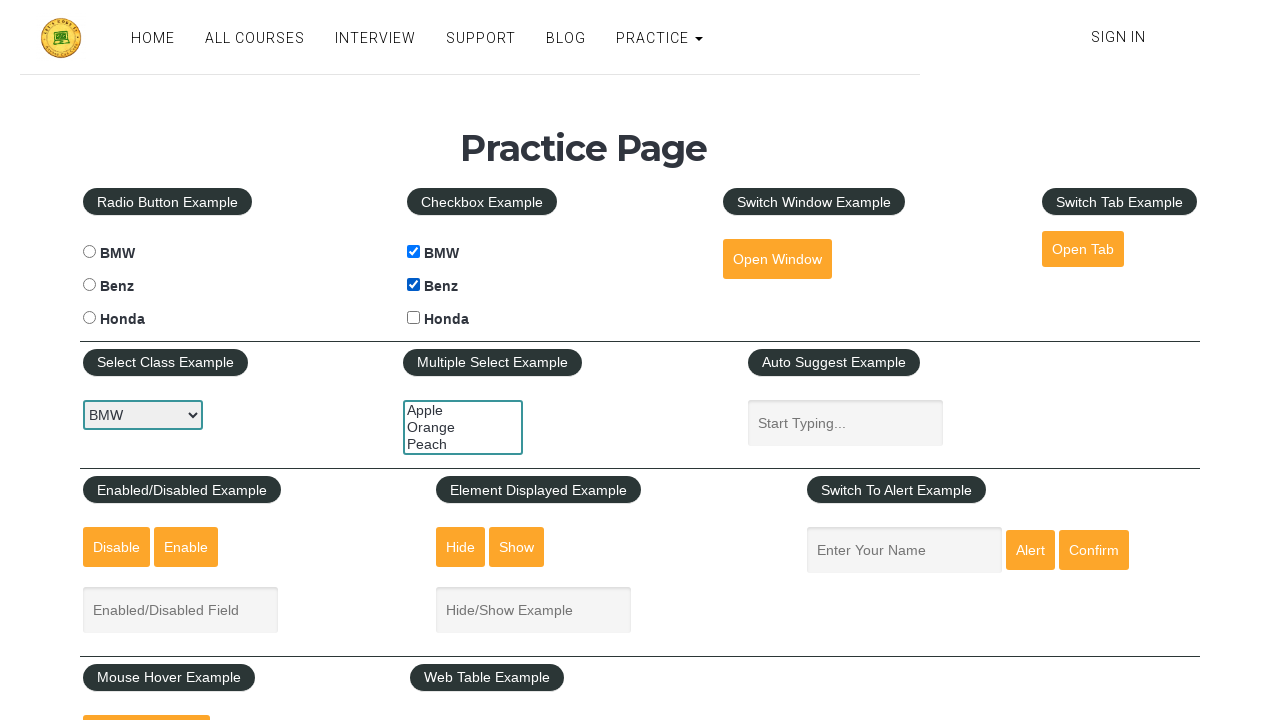

Clicked checkbox 3 of 3 to select it at (414, 318) on xpath=//input[@name='cars' and @type='checkbox'] >> nth=2
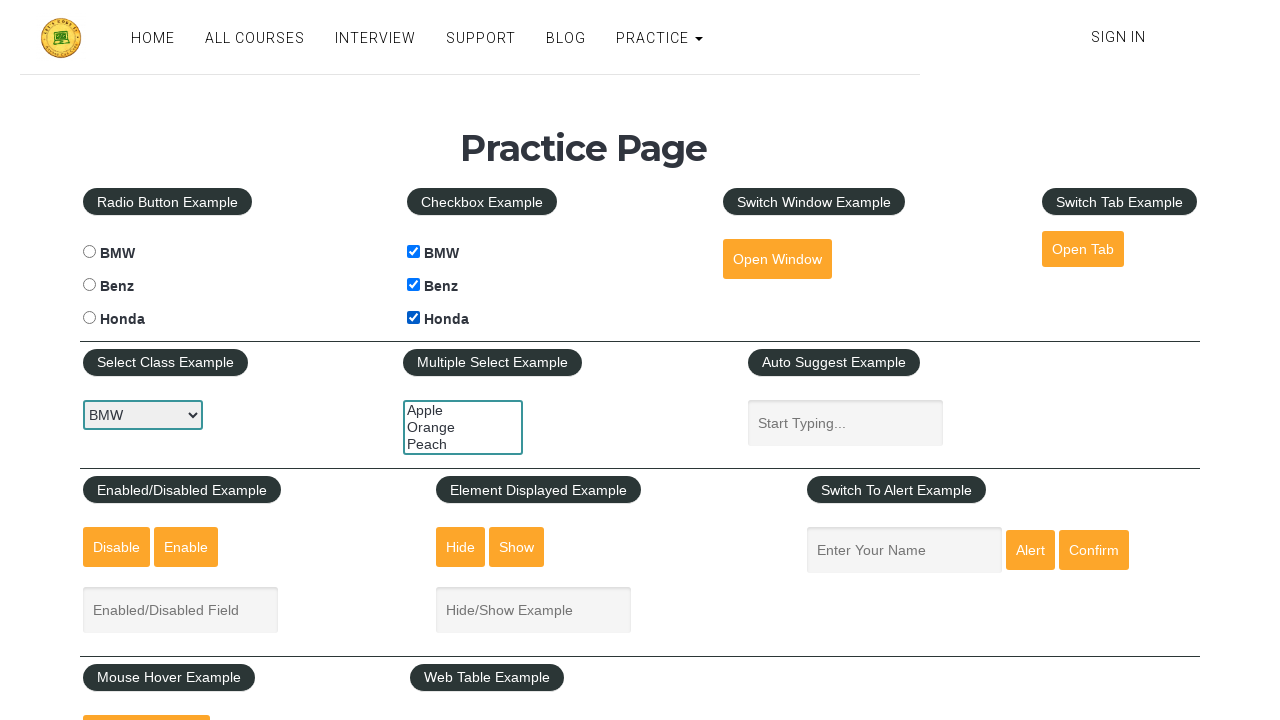

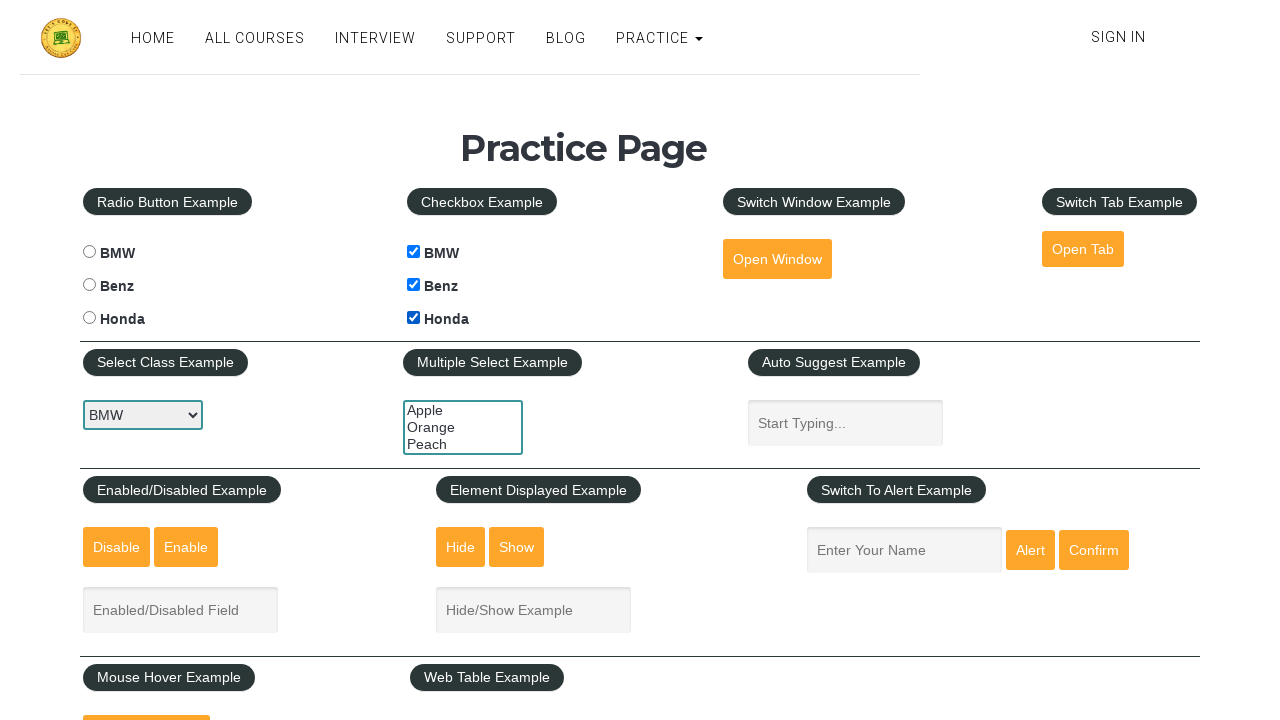